Tests file download functionality by clicking on a download link on the Heroku test page

Starting URL: https://the-internet.herokuapp.com/download

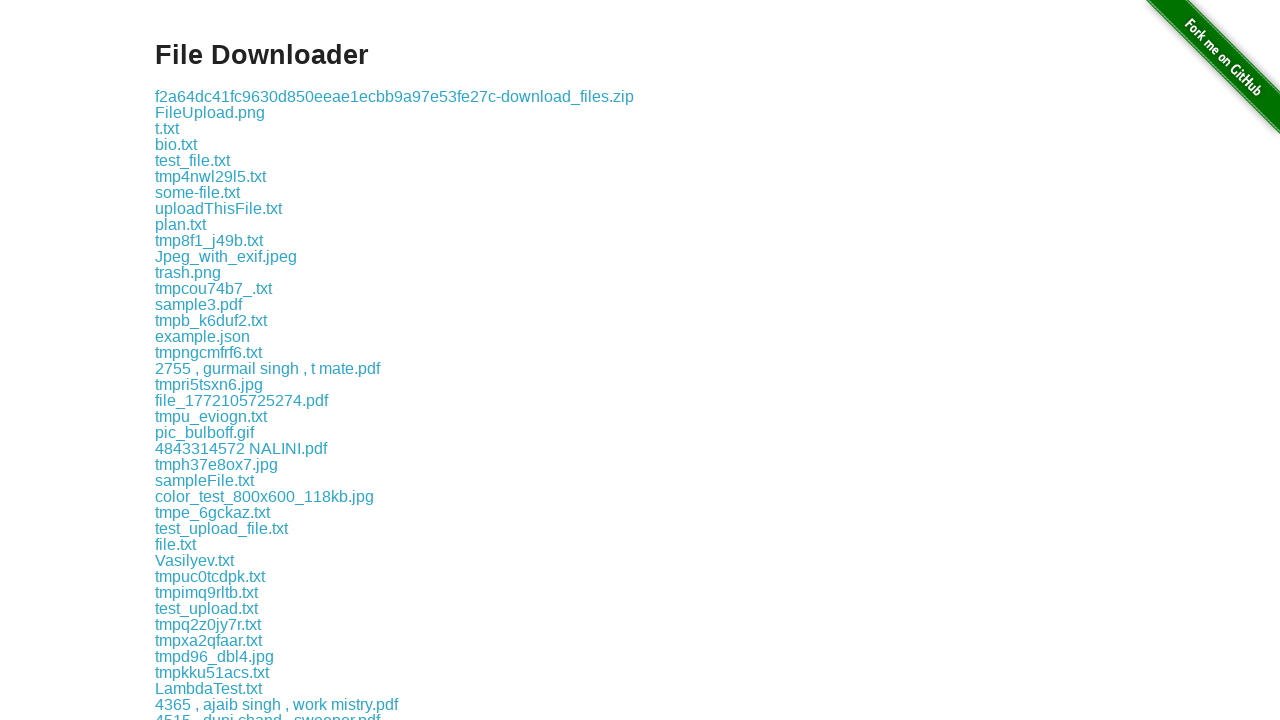

Clicked on download link with .txt file at (167, 128) on a[href*='.txt']
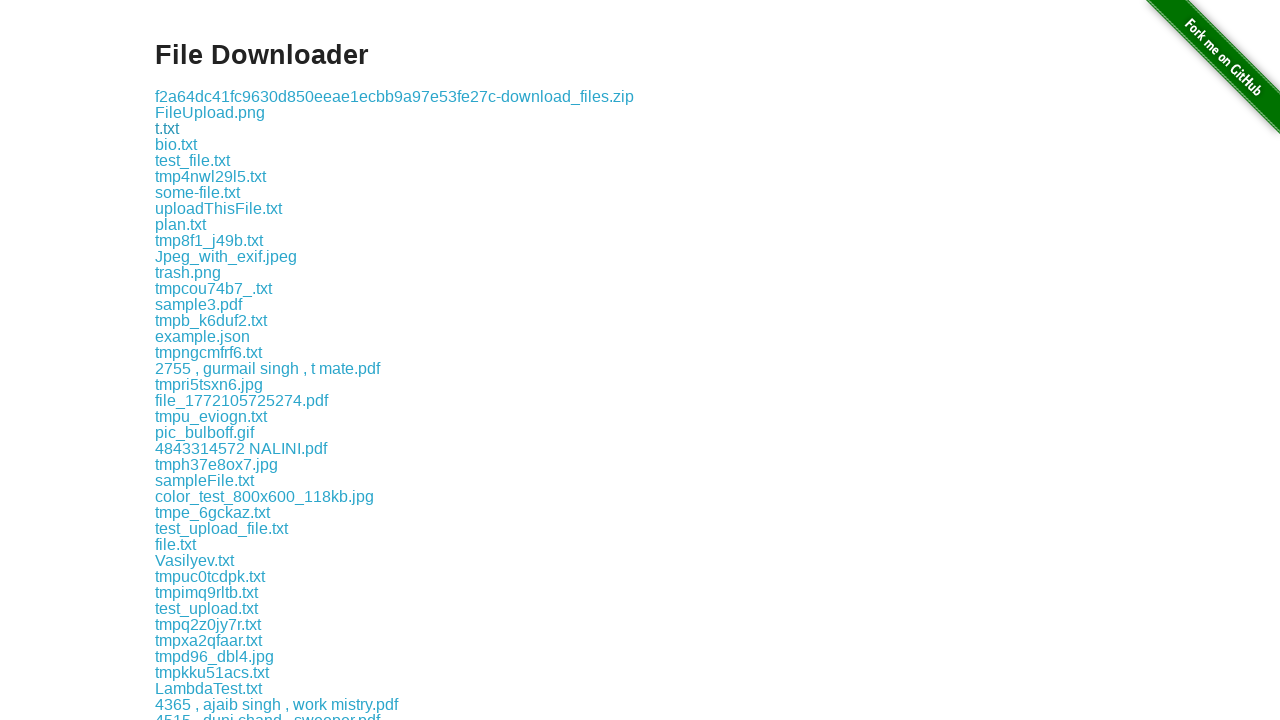

Waited 2 seconds for download to initiate
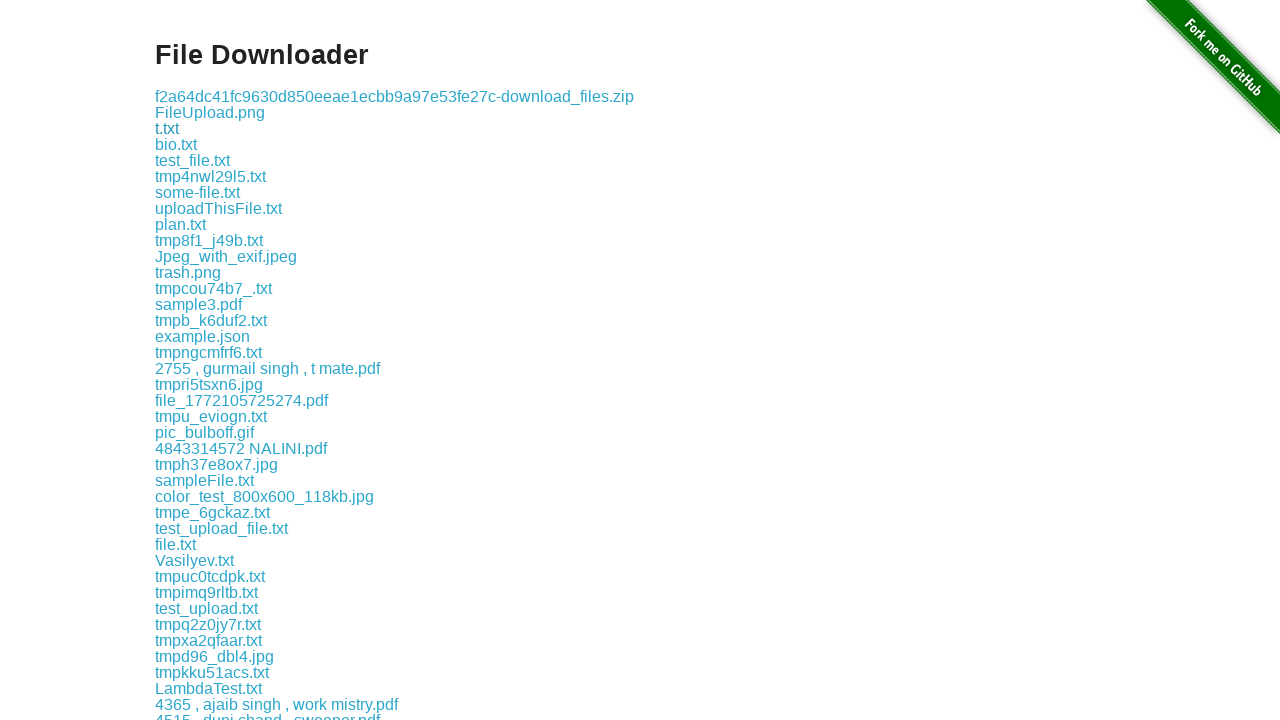

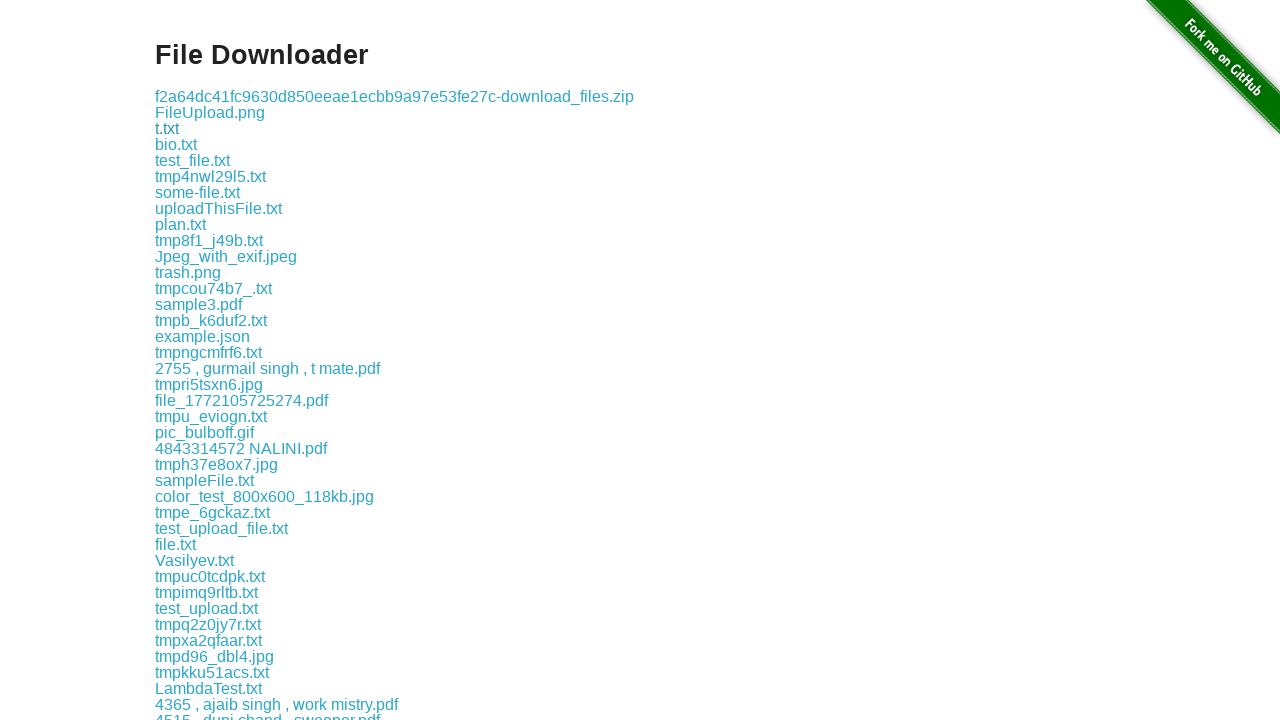